Tests table sorting by clicking the Due column header and verifying the values are sorted in ascending order

Starting URL: http://the-internet.herokuapp.com/tables

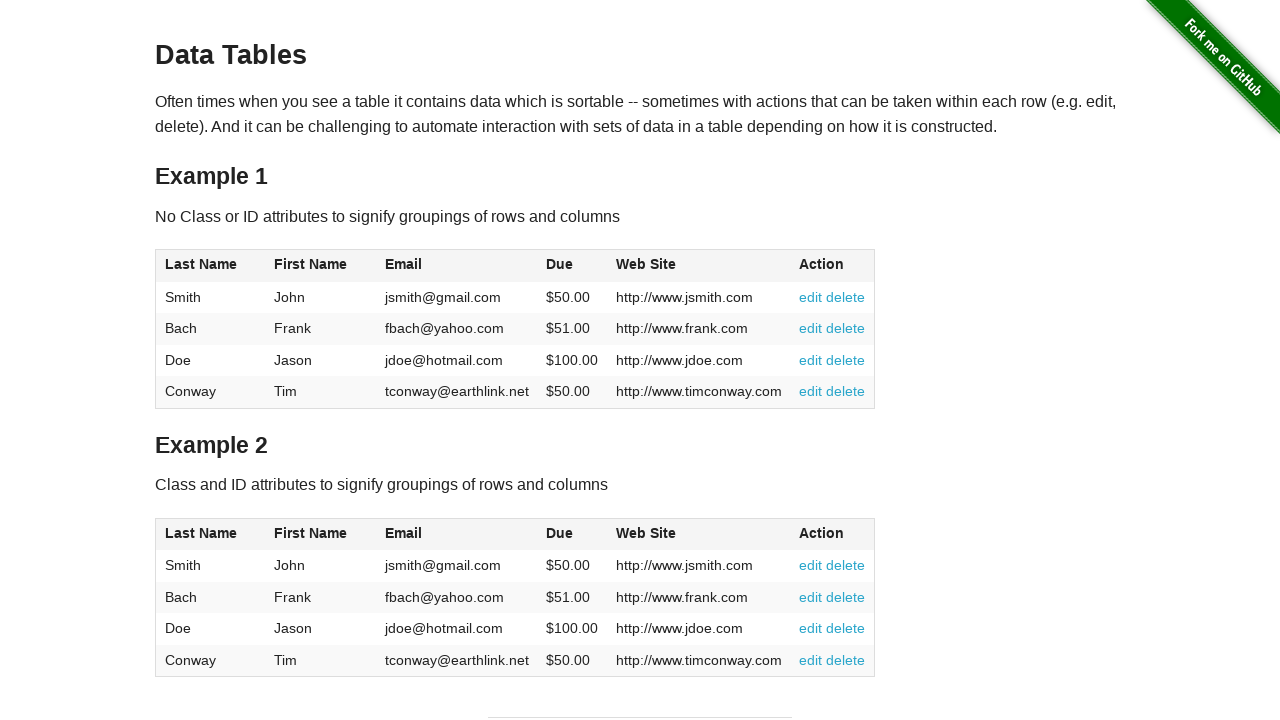

Clicked the Due column header (4th column) to sort the table at (572, 266) on #table1 thead tr th:nth-of-type(4)
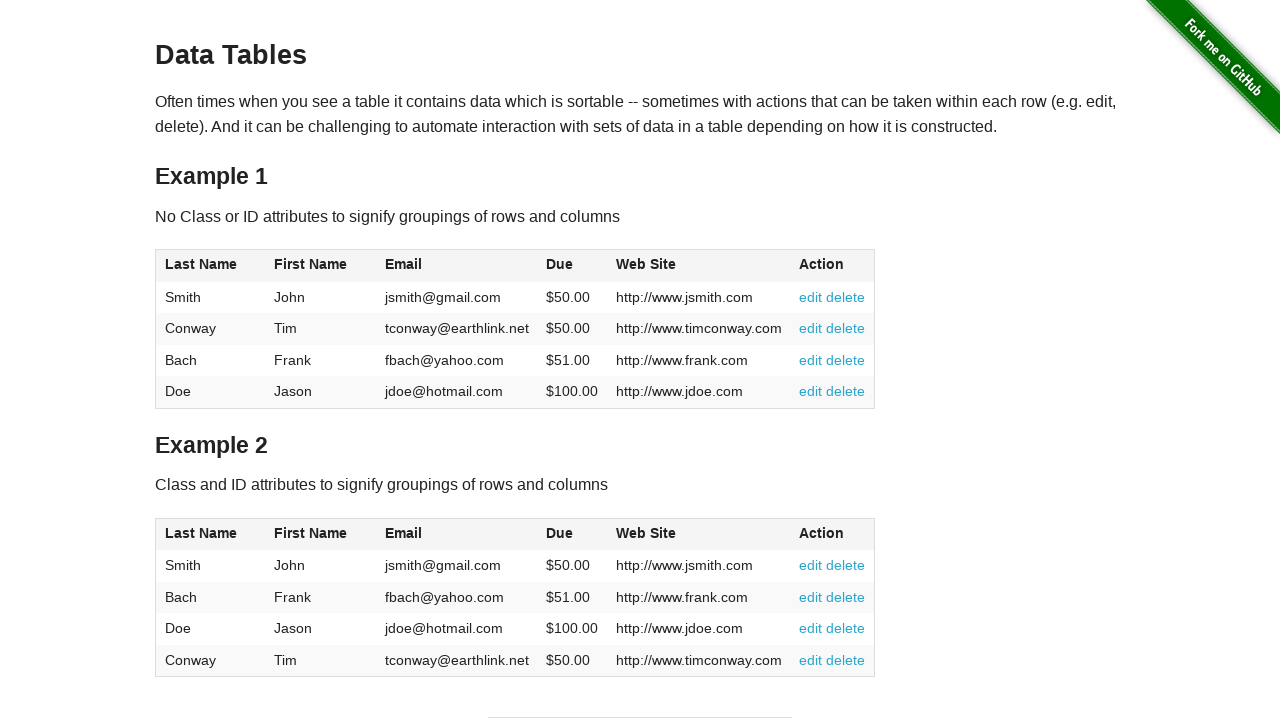

Waited for Due column cells to be present in the table body
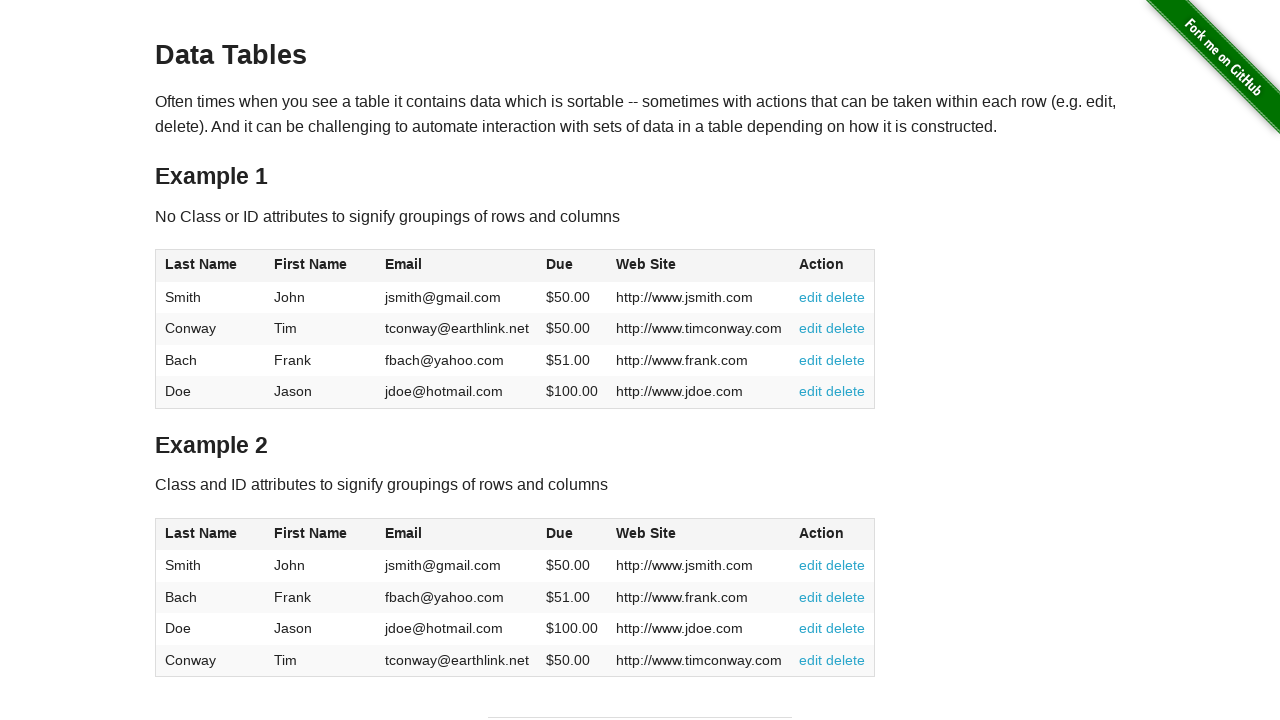

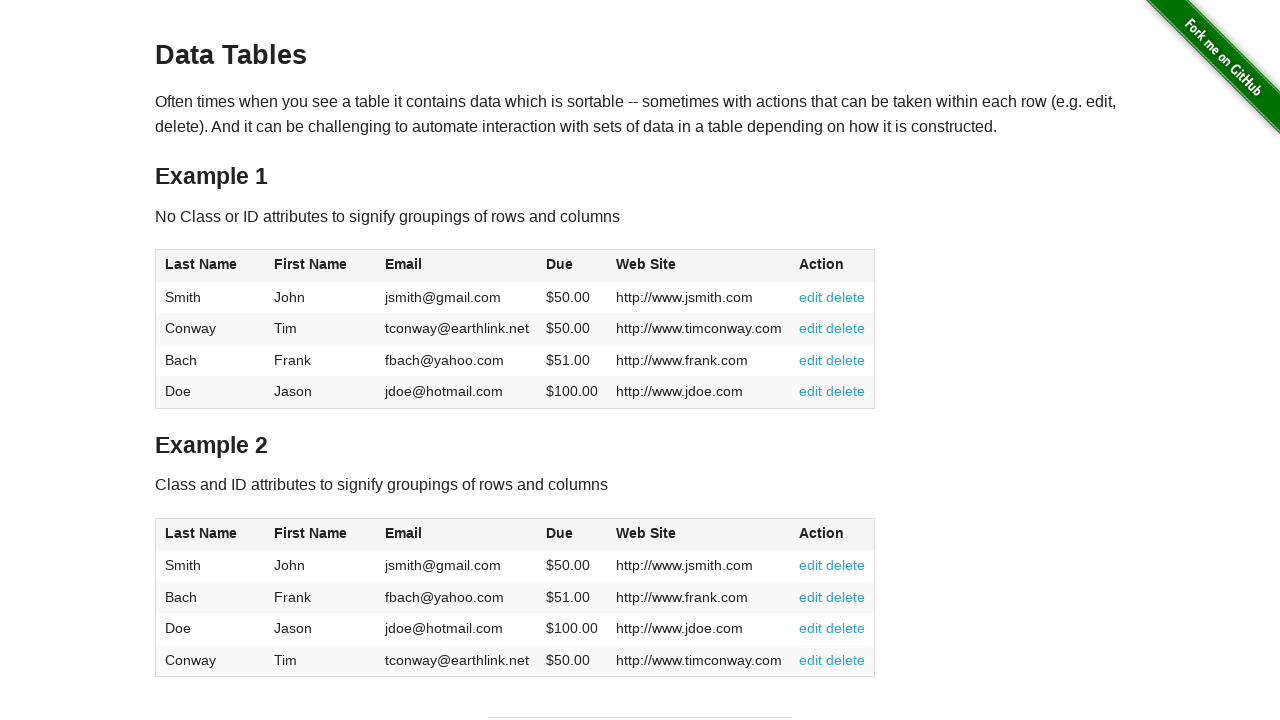